Tests the add/remove elements functionality by clicking the Add Element button, verifying the Delete button appears, clicking Delete, and verifying the page heading is still visible.

Starting URL: https://the-internet.herokuapp.com/add_remove_elements/

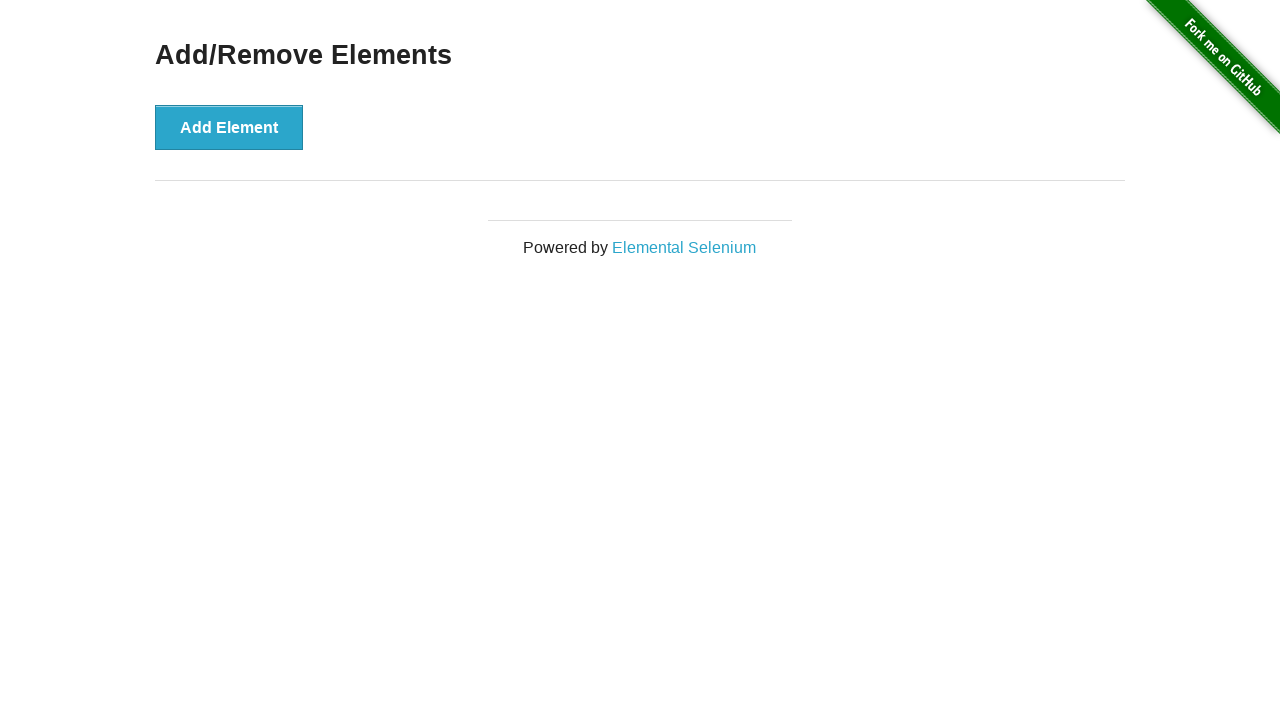

Clicked the Add Element button at (229, 127) on button[onclick='addElement()']
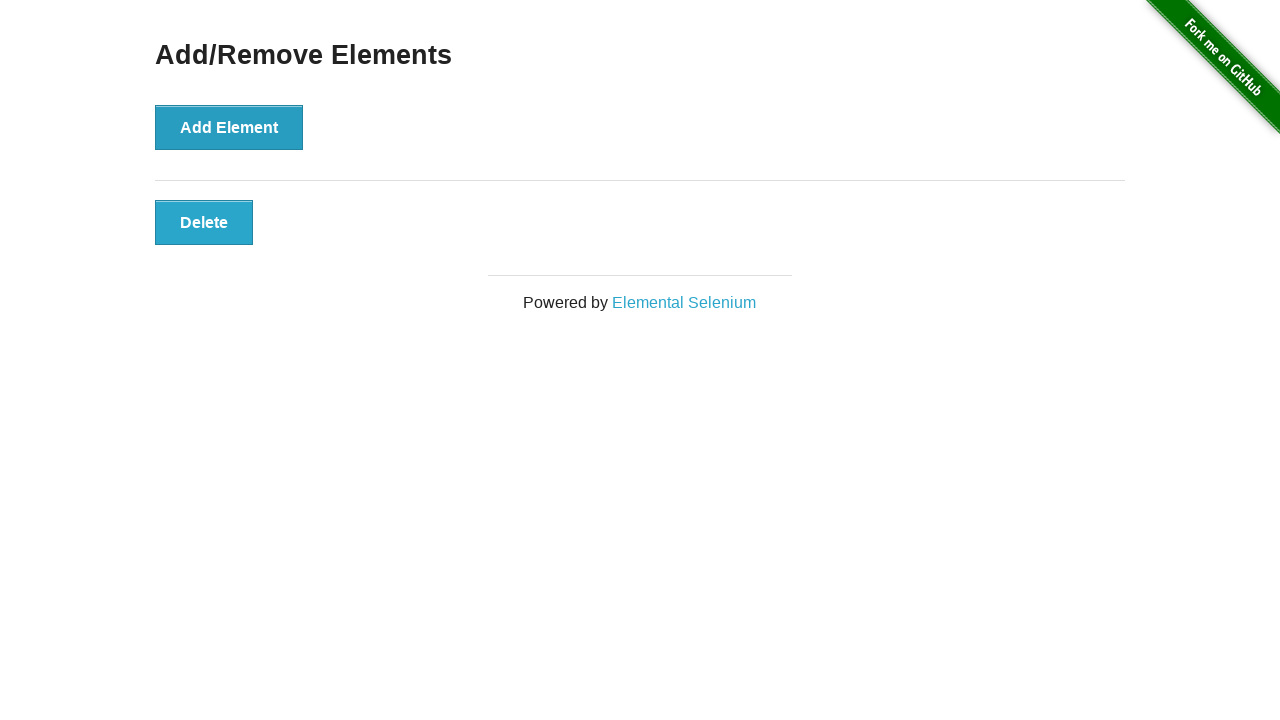

Verified Delete button is visible
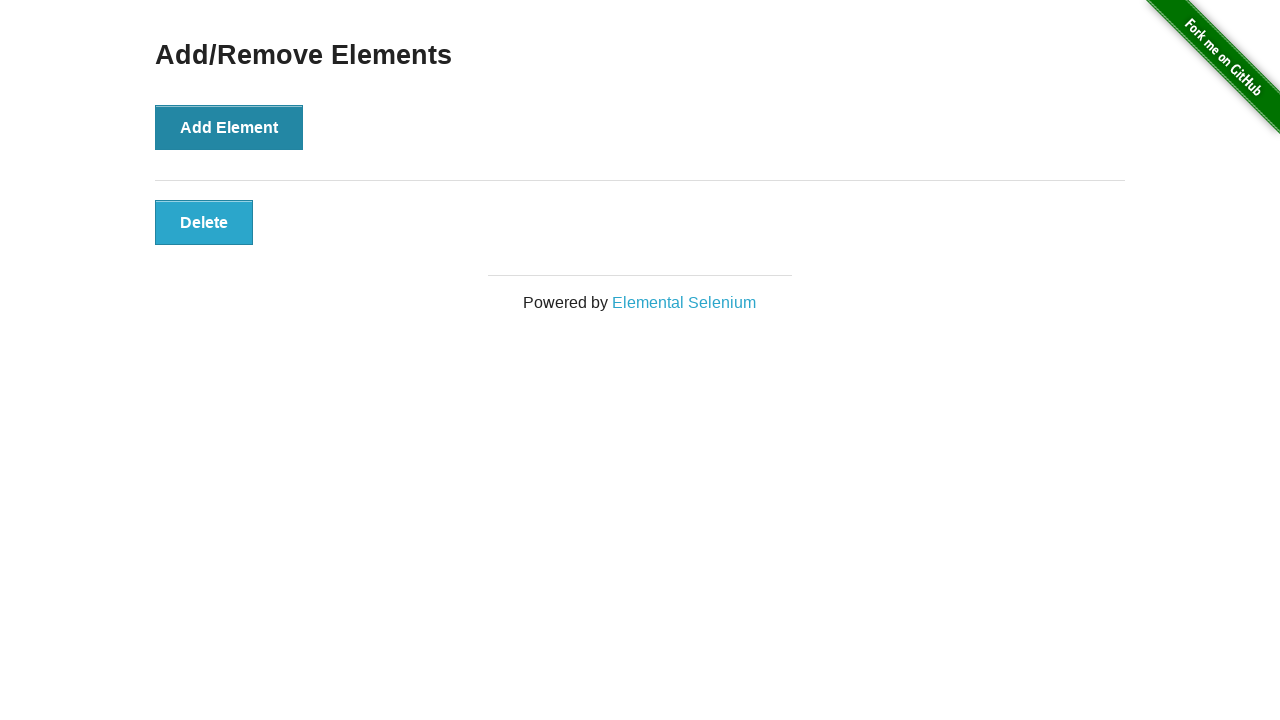

Clicked the Delete button at (204, 222) on button[onclick='deleteElement()']
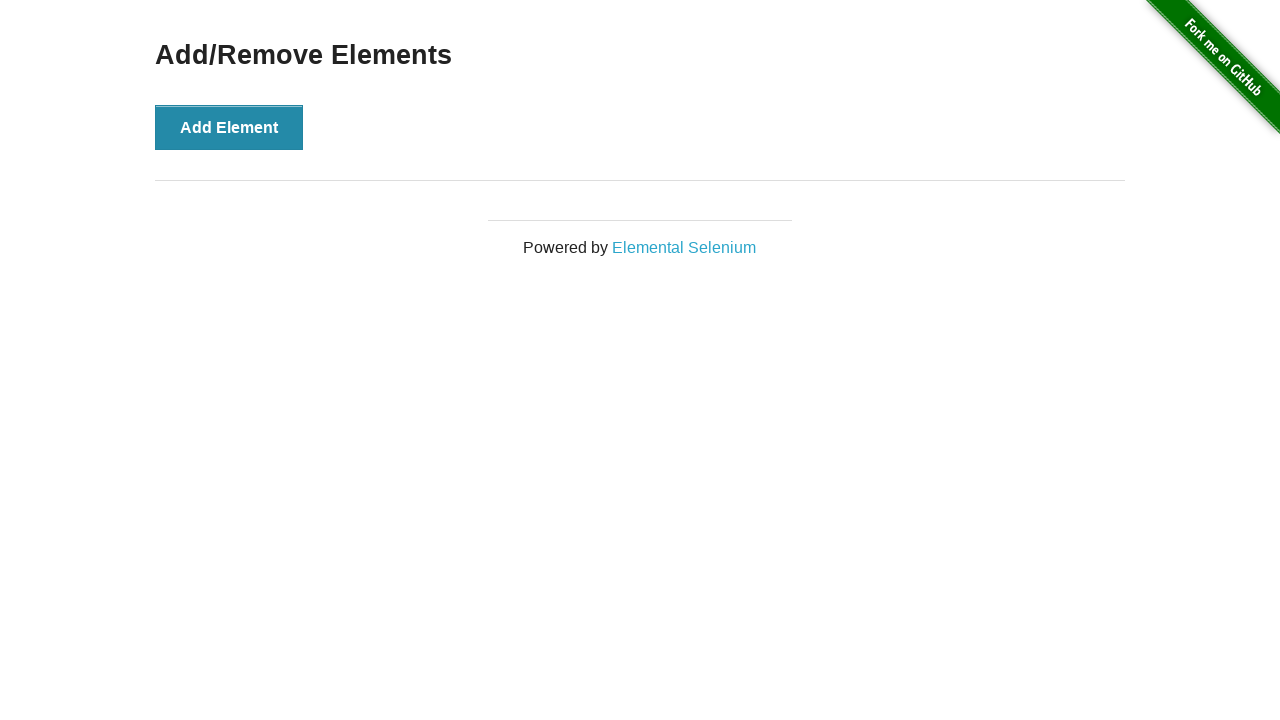

Verified 'Add/Remove Elements' heading is still visible
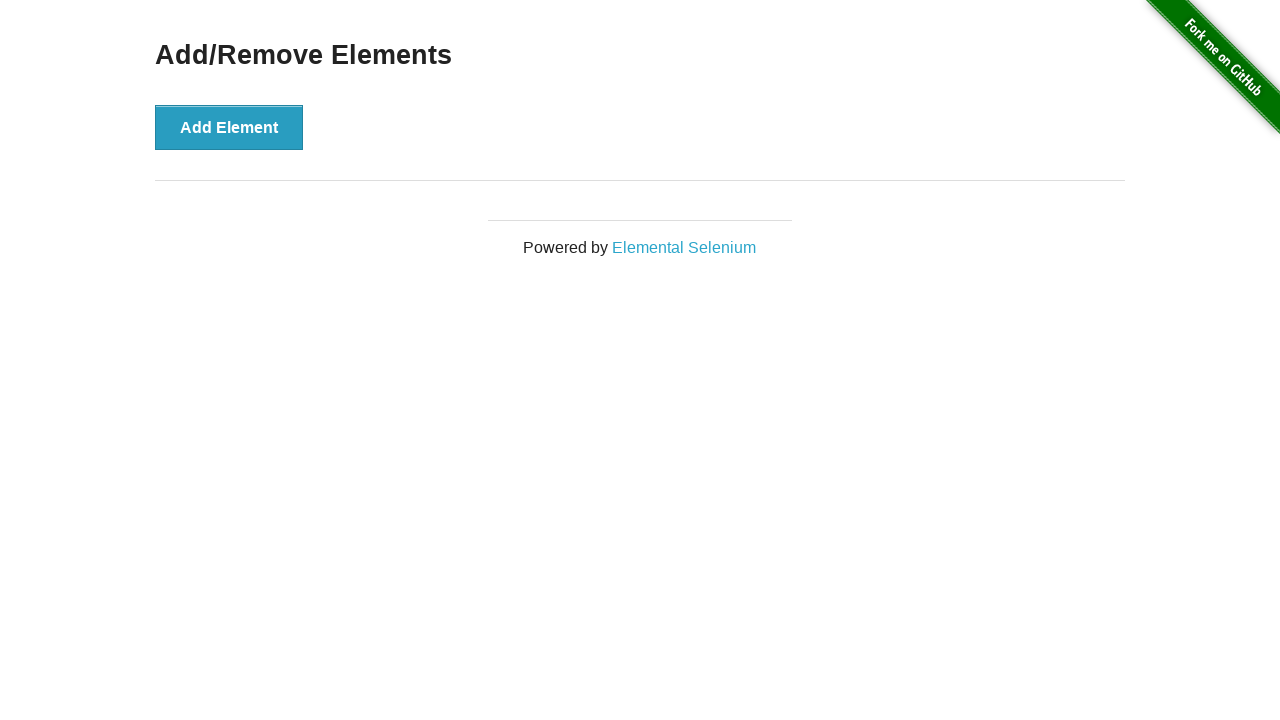

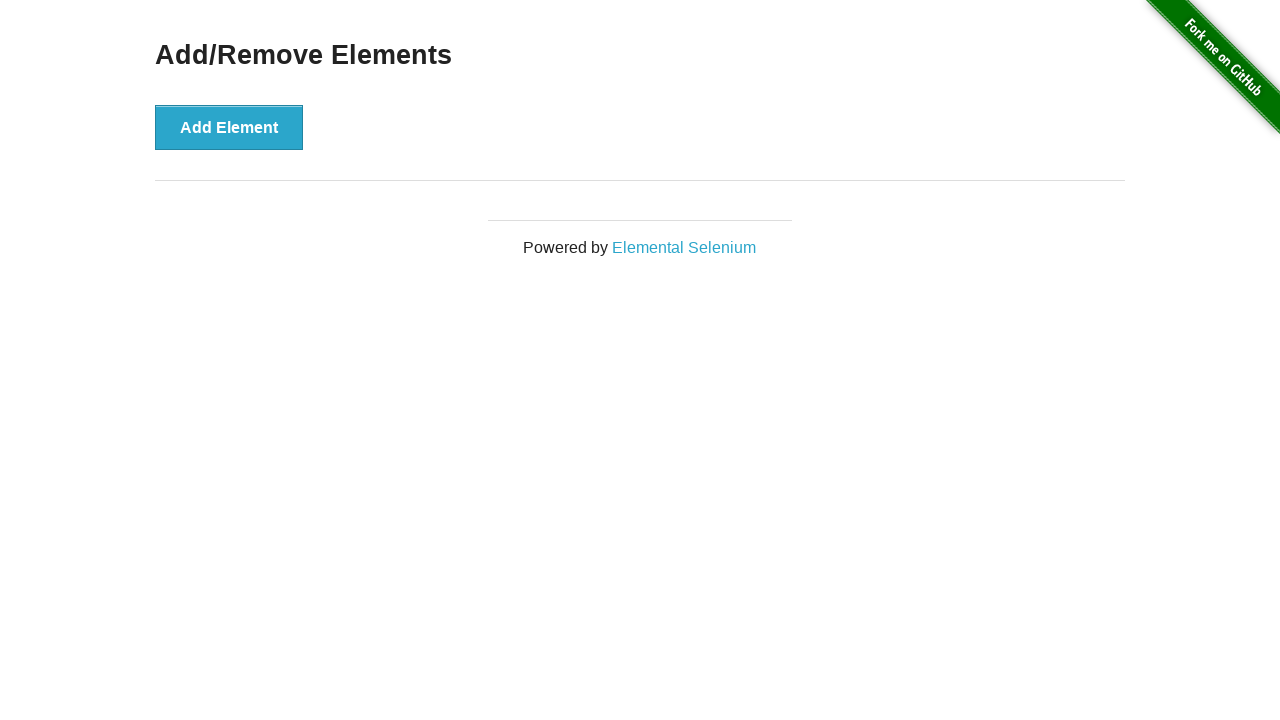